Verifies that the Contact Sales link is displayed on the page

Starting URL: http://www.orangehrm.com/orangehrm-30-day-trial/

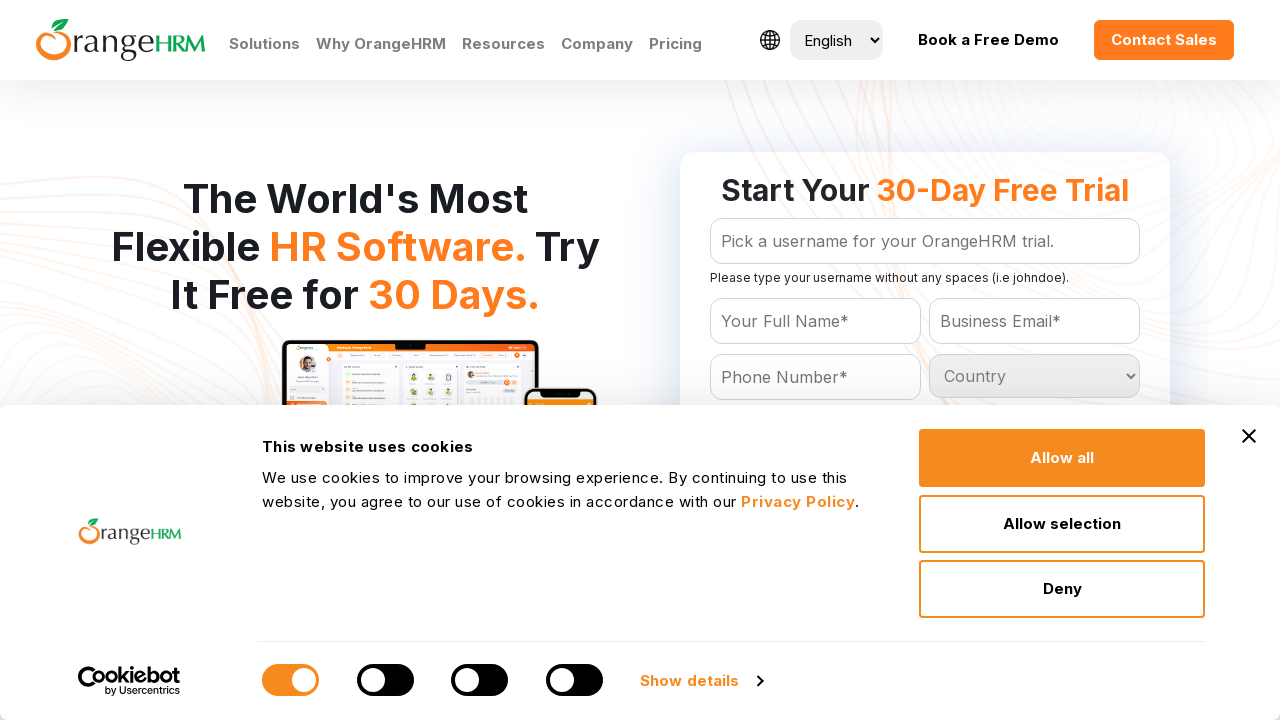

Navigated to OrangeHRM 30-day trial page
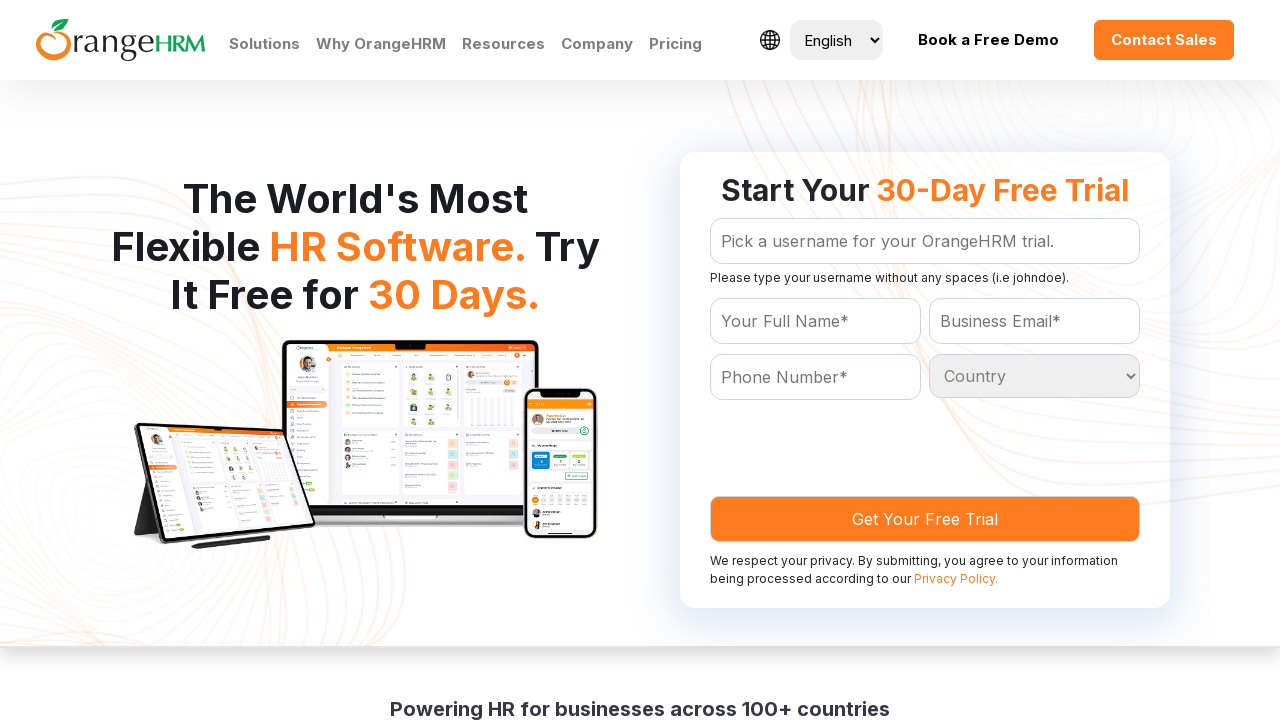

Located Contact Sales link element
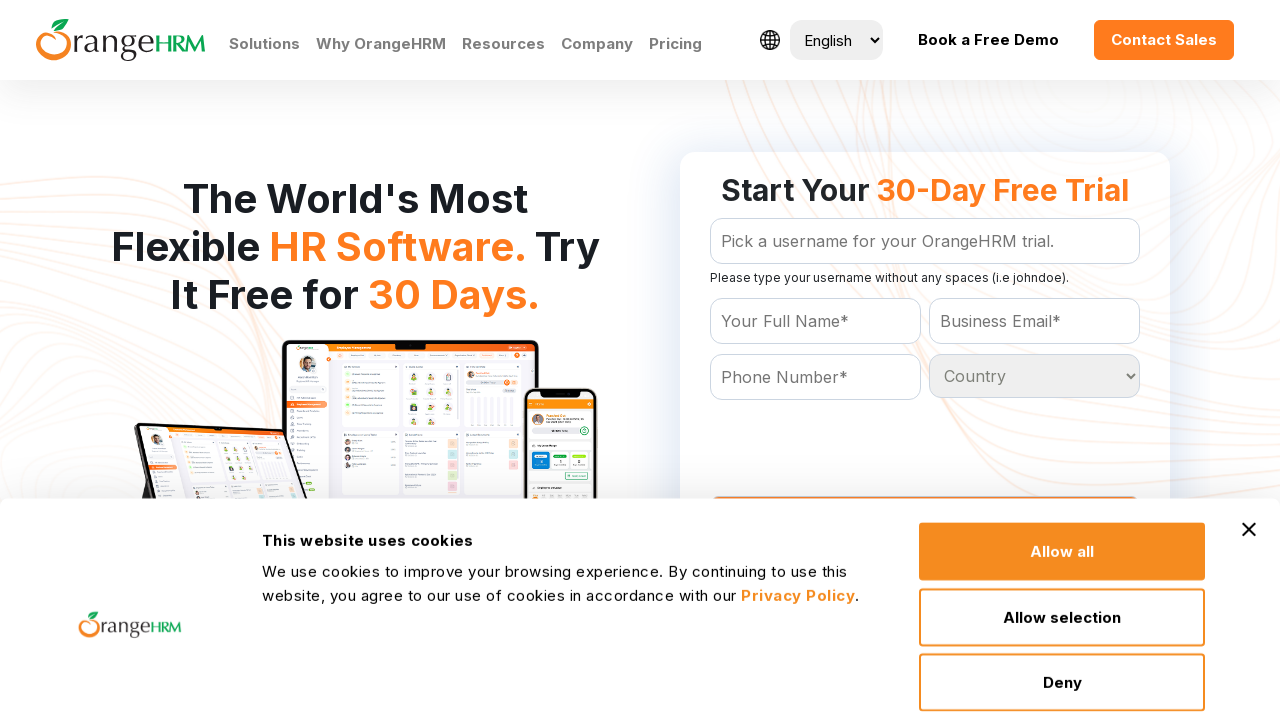

Verified that Contact Sales link is visible on the page
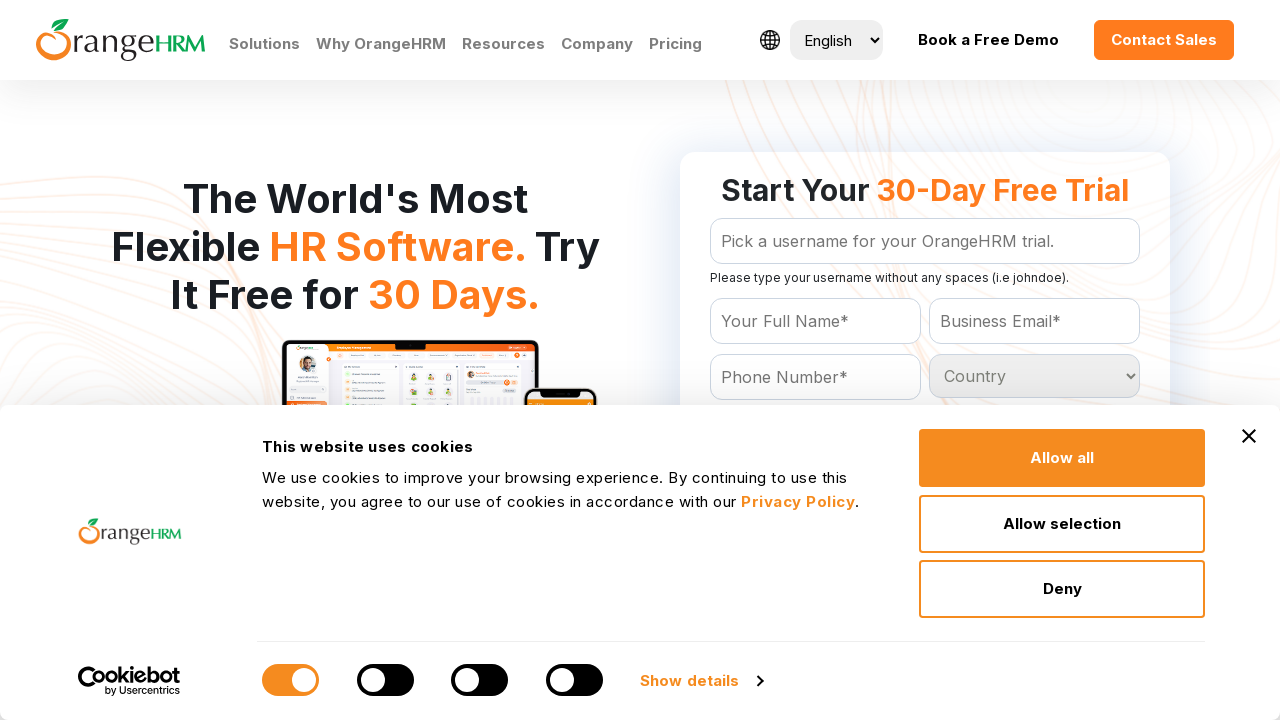

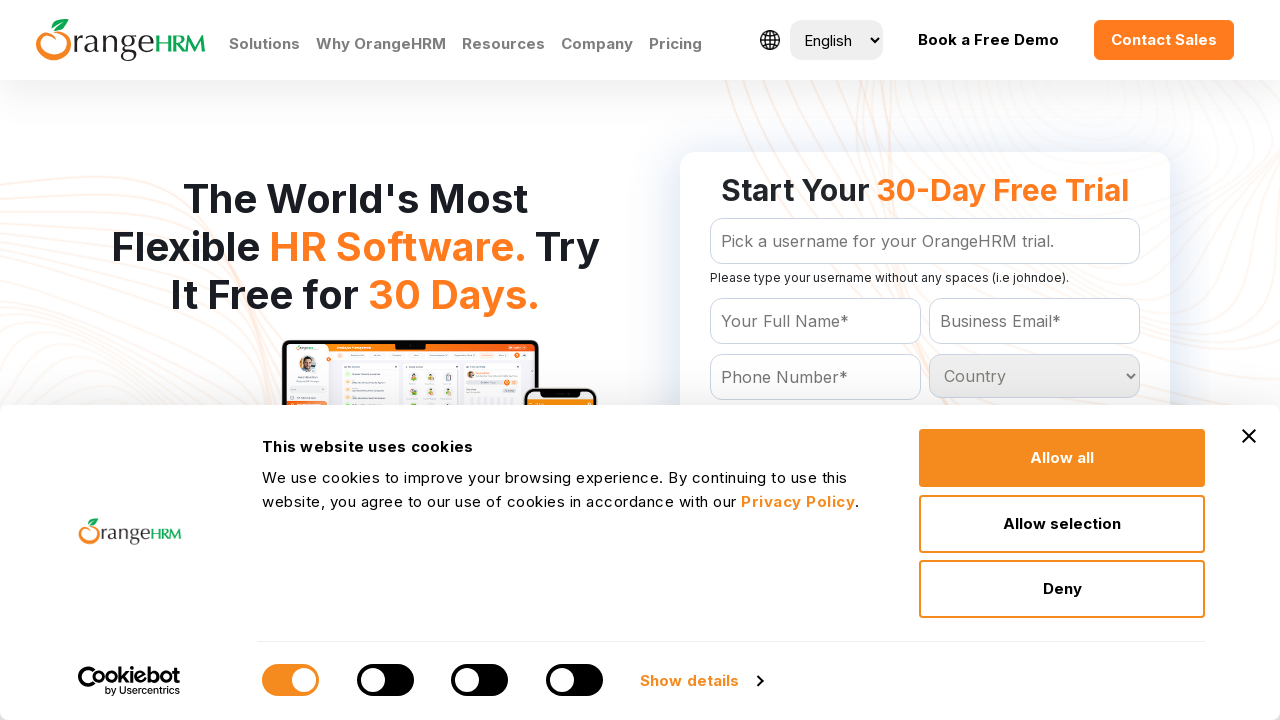